Navigates to mictests.com website and verifies the page loads successfully. The original script was demonstrating browser permission popup handling through Chrome options.

Starting URL: https://mictests.com/

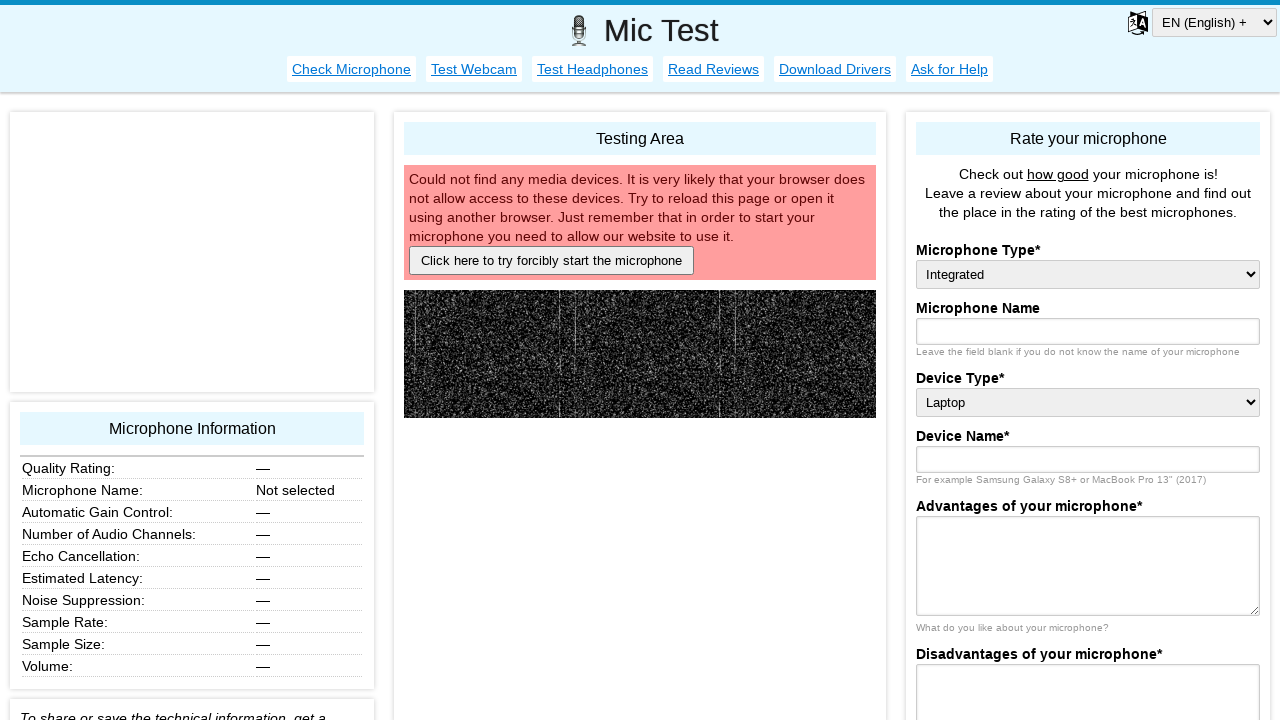

Page DOM content loaded on mictests.com
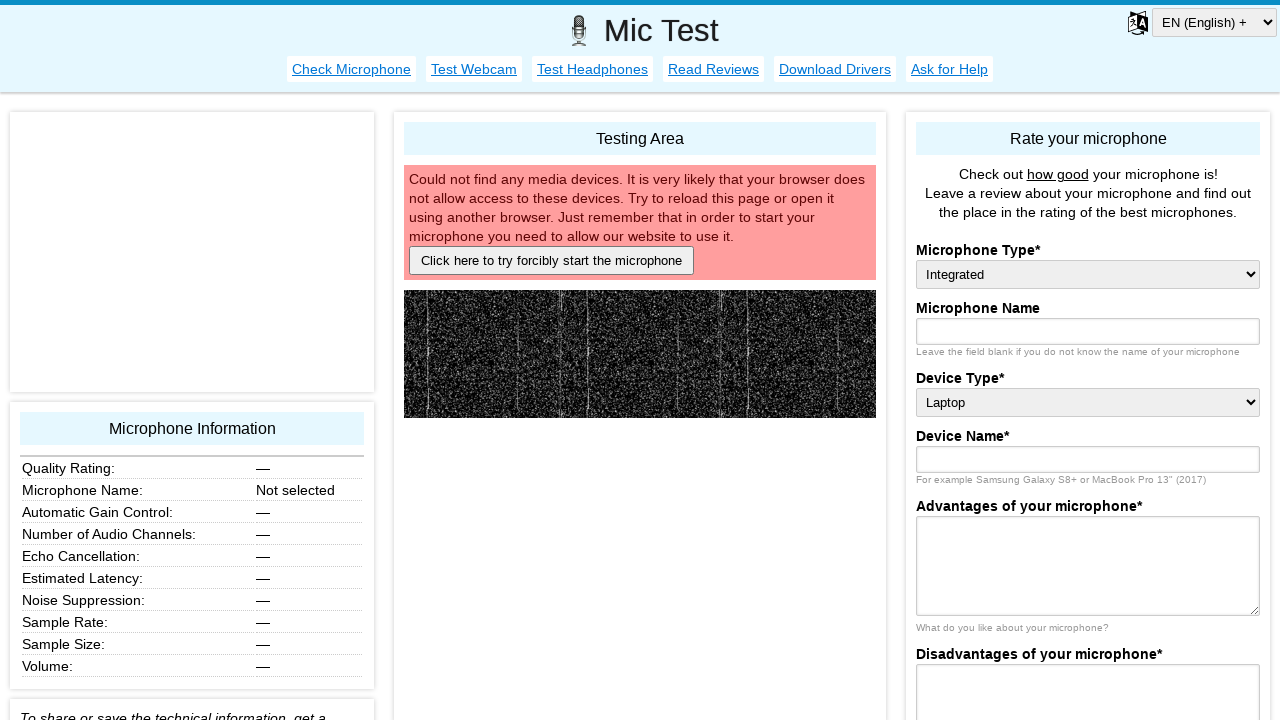

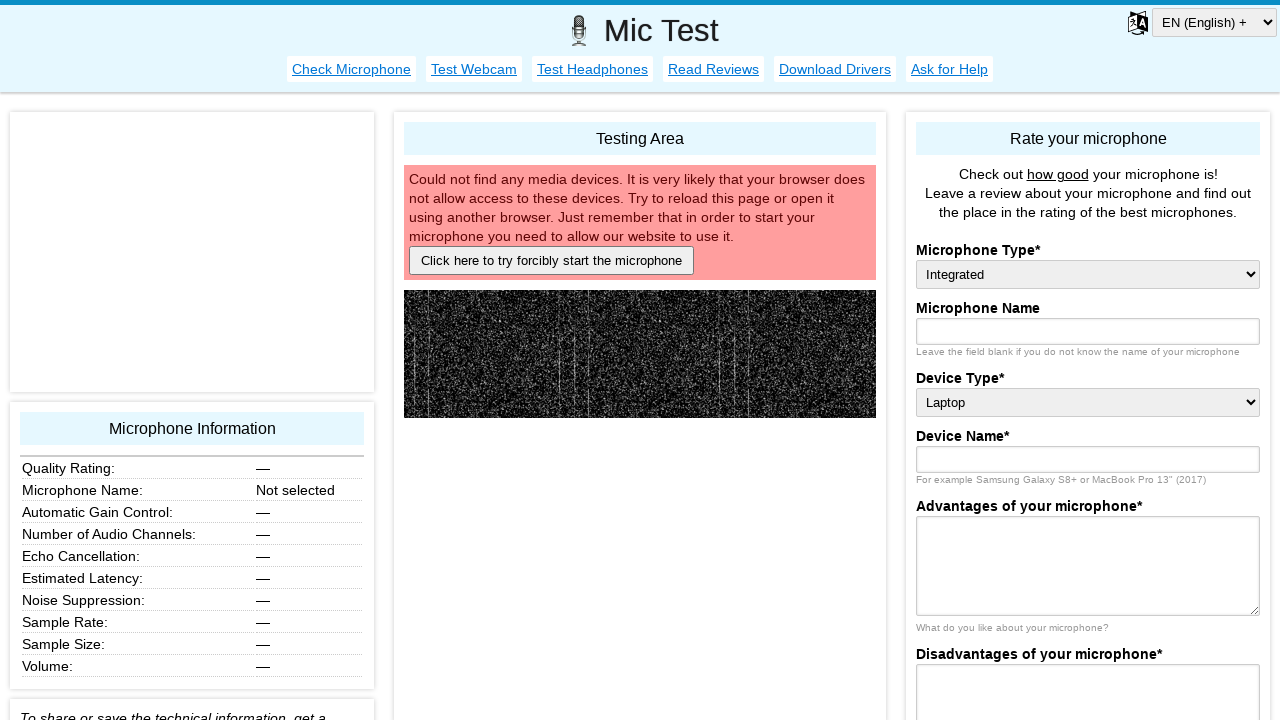